Tests that entering text instead of a number in the input field displays the correct error message "Please enter a number"

Starting URL: https://kristinek.github.io/site/tasks/enter_a_number

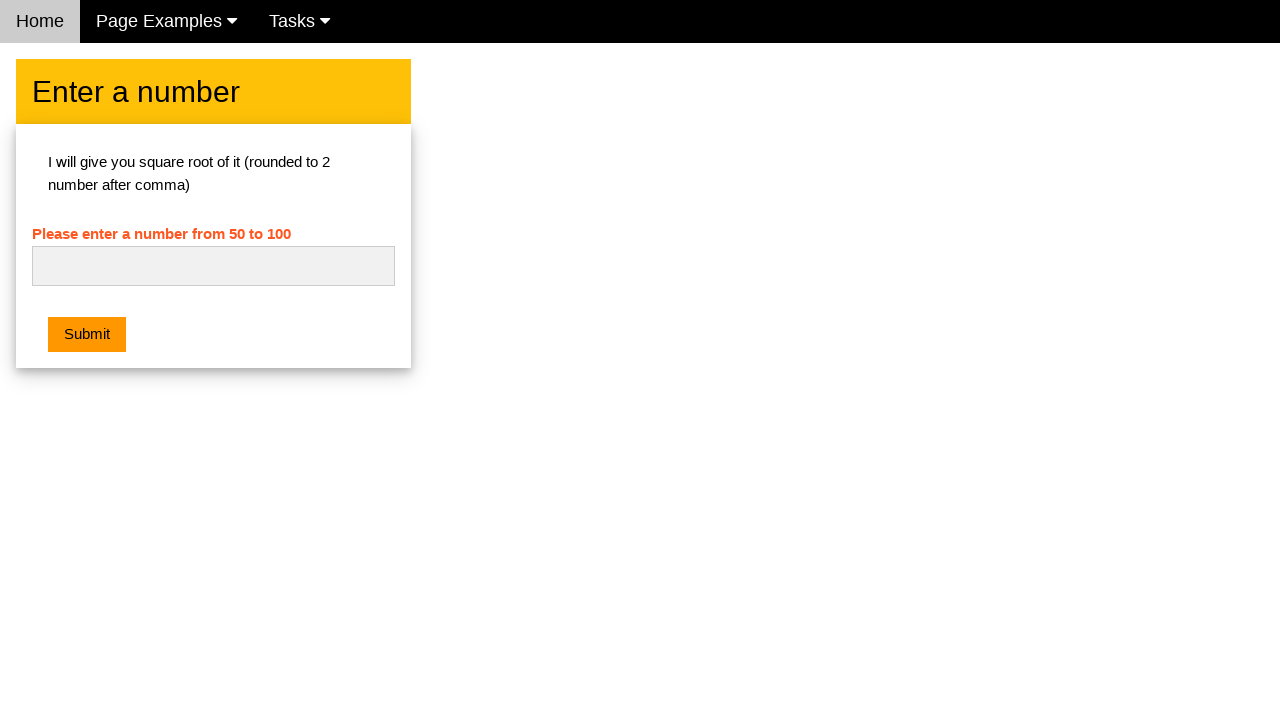

Cleared the number input field on #numb
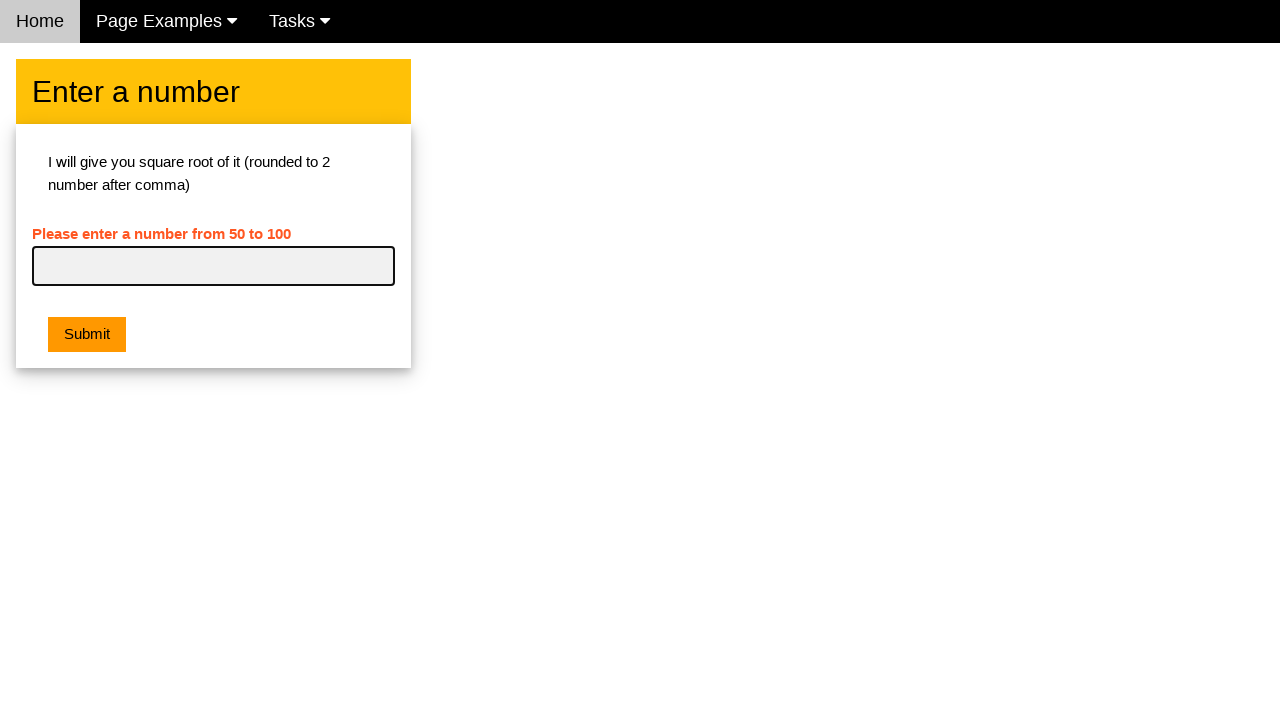

Entered text 'asfas' instead of a number in the input field on #numb
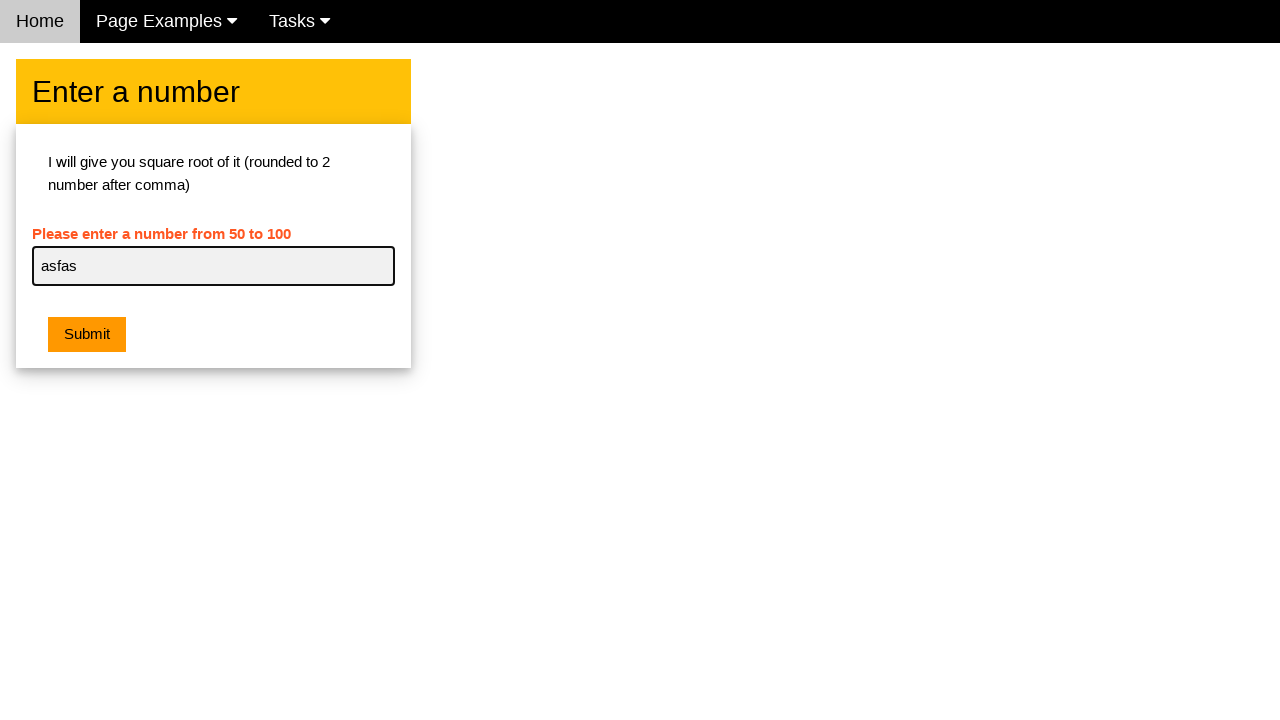

Clicked the submit button at (87, 335) on .w3-orange
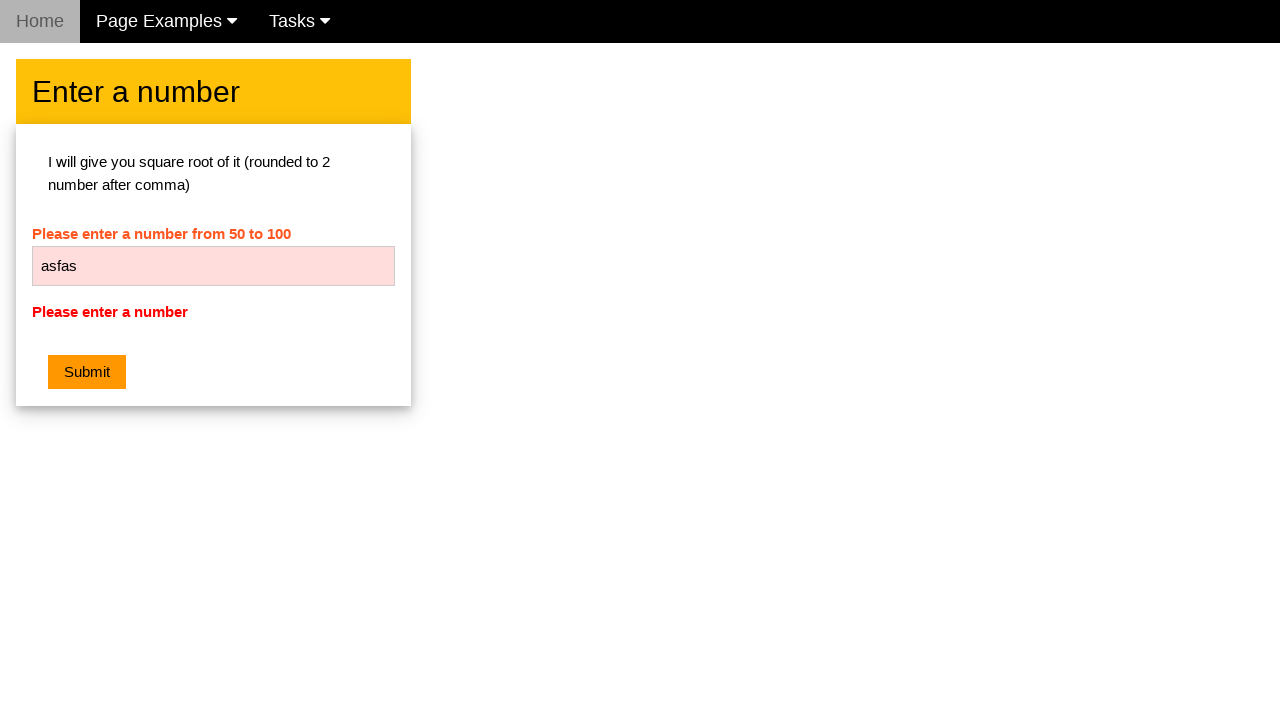

Retrieved error message text from error element
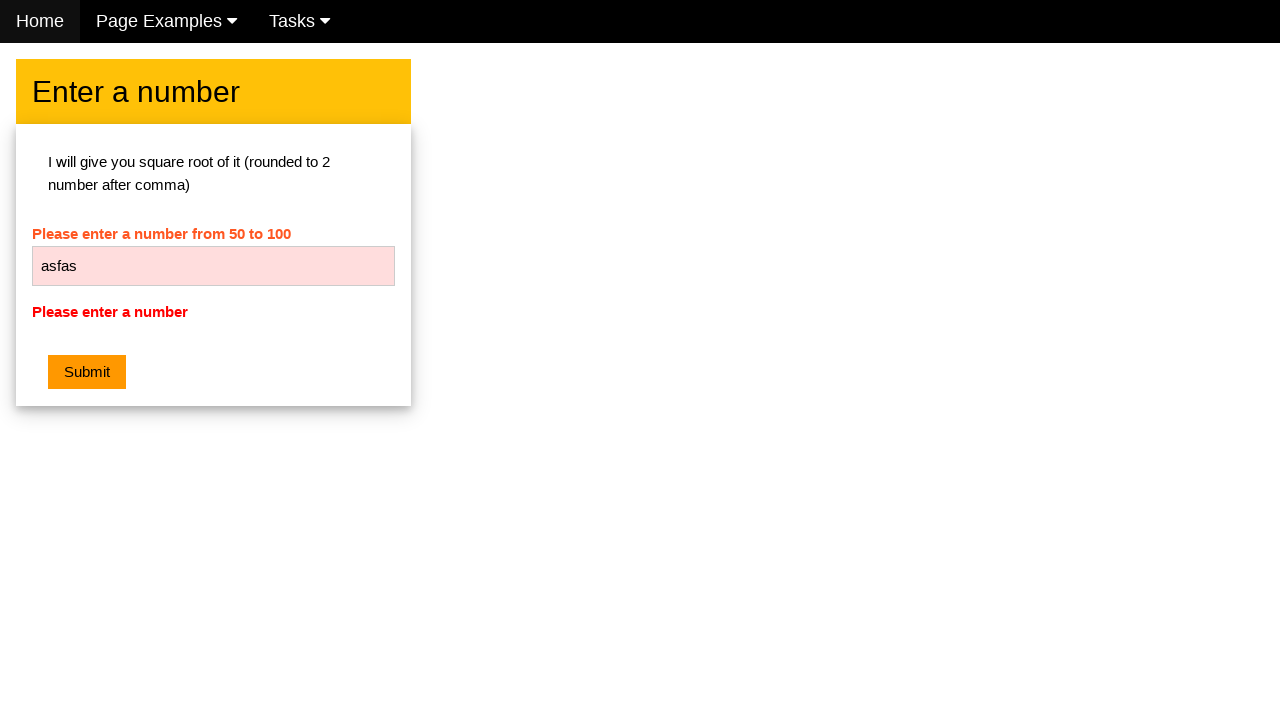

Verified error message displays 'Please enter a number'
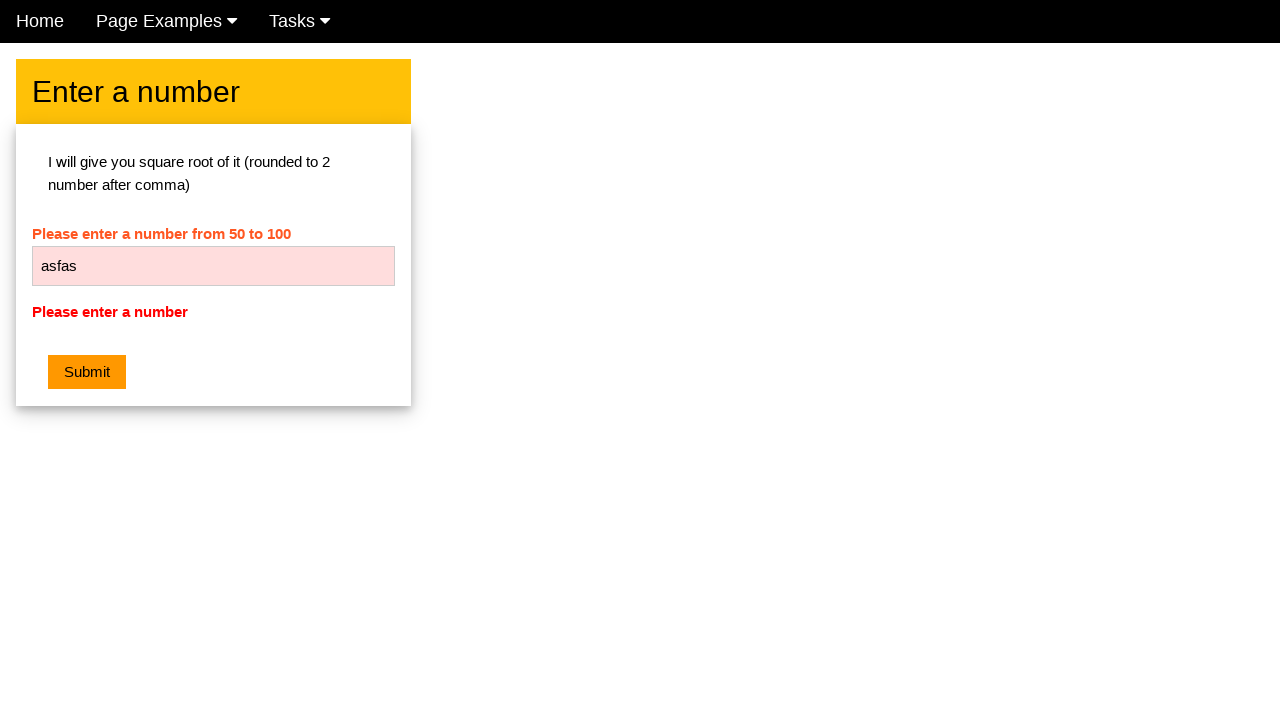

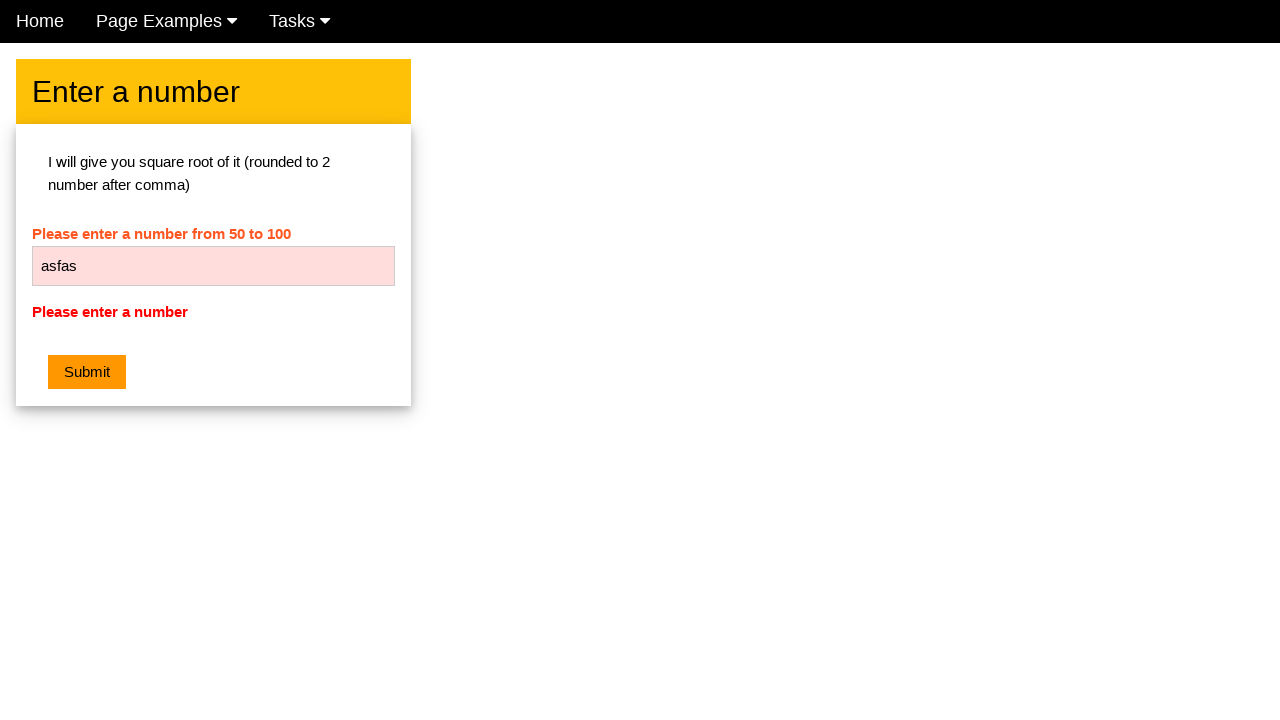